Tests that clicking the "Contact" link in the top navigation navigates to the Contact page and displays the correct heading.

Starting URL: https://ilarionhalushka.github.io/jekyll-ecommerce-demo/

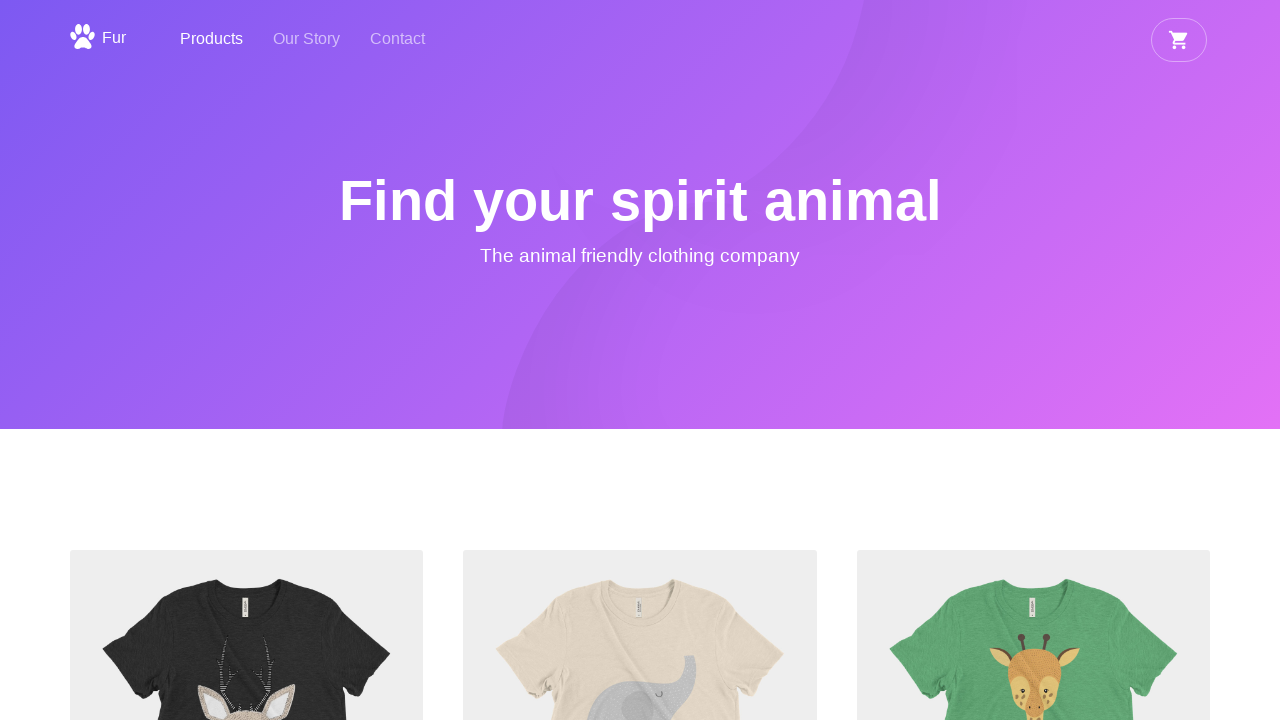

Clicked 'Contact' link in top navigation at (398, 40) on internal:role=navigation >> internal:role=link[name="Contact"i]
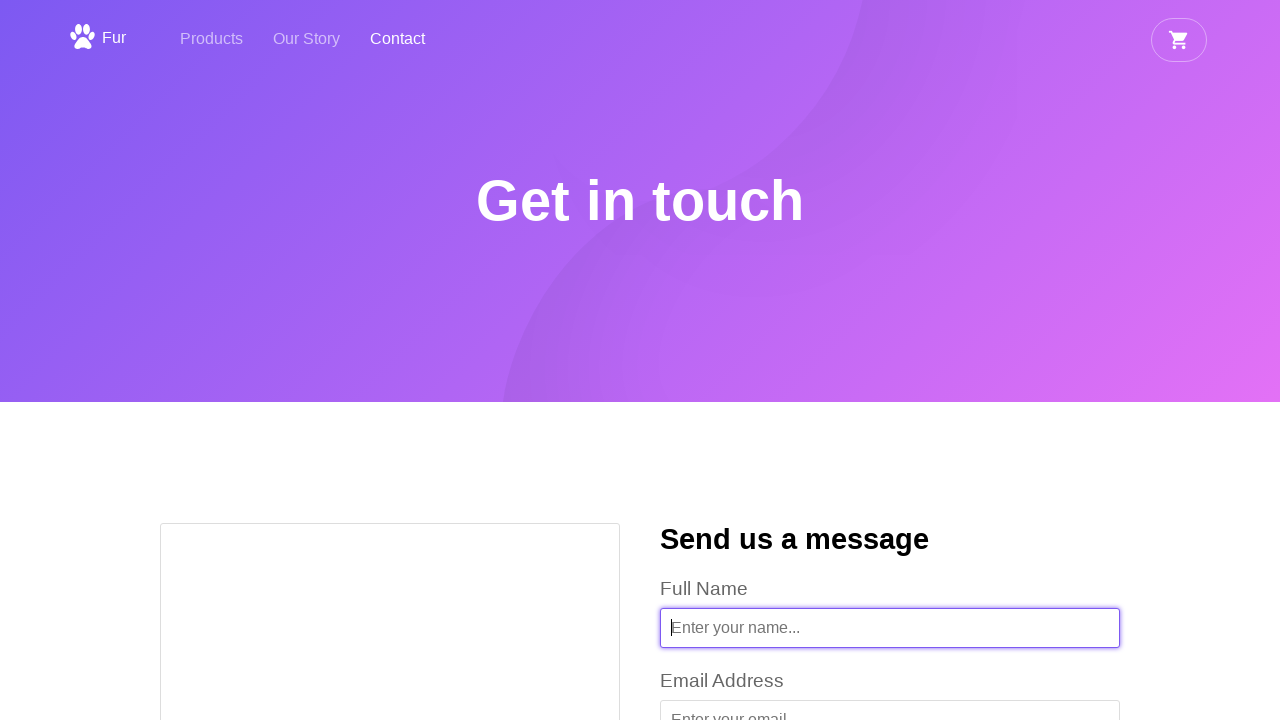

Contact page loaded and 'Get in touch' heading is visible
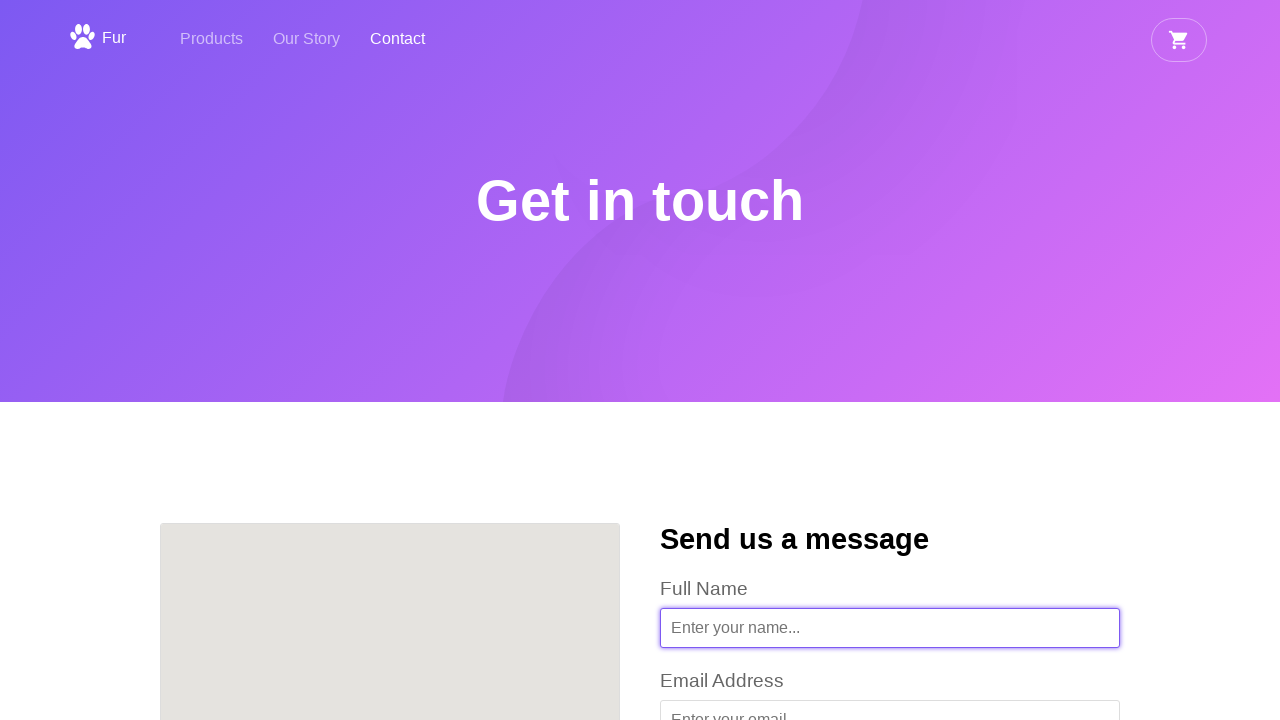

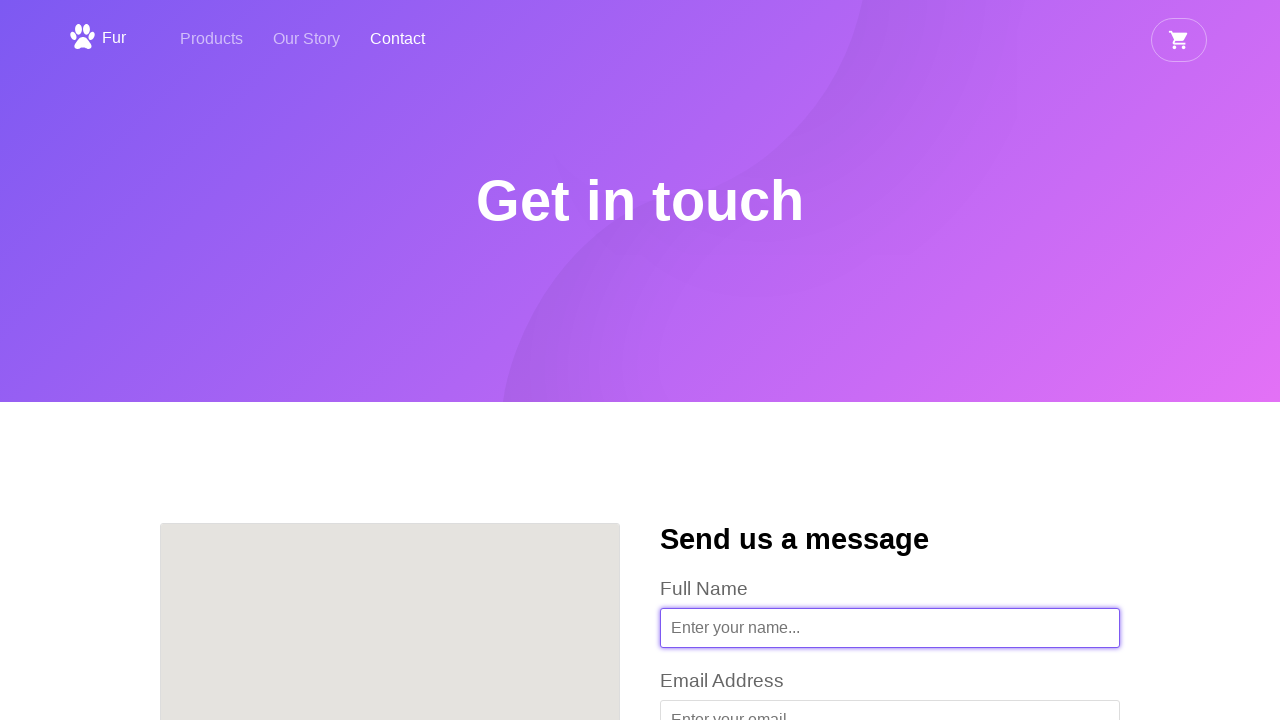